Tests an e-commerce flow by searching for products, adding a specific item to cart, and proceeding through checkout

Starting URL: https://rahulshettyacademy.com/seleniumPractise/#/

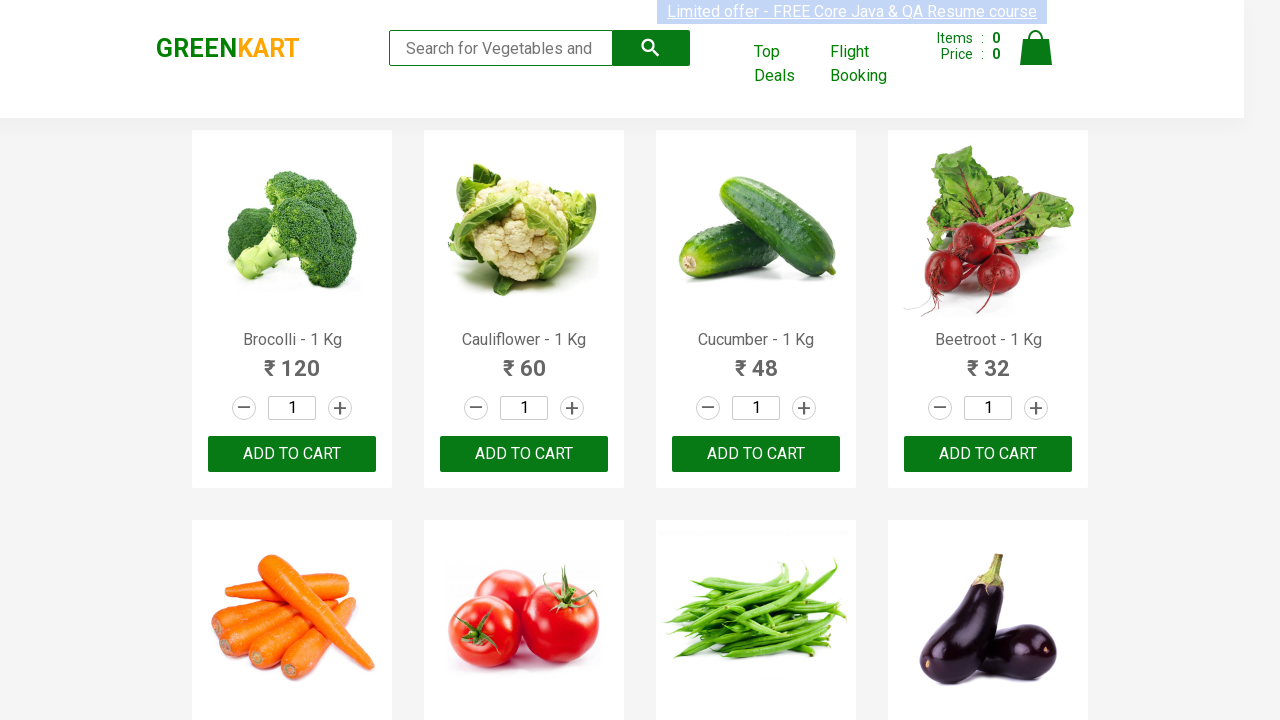

Filled search field with 'ca' to search for products on .search-keyword
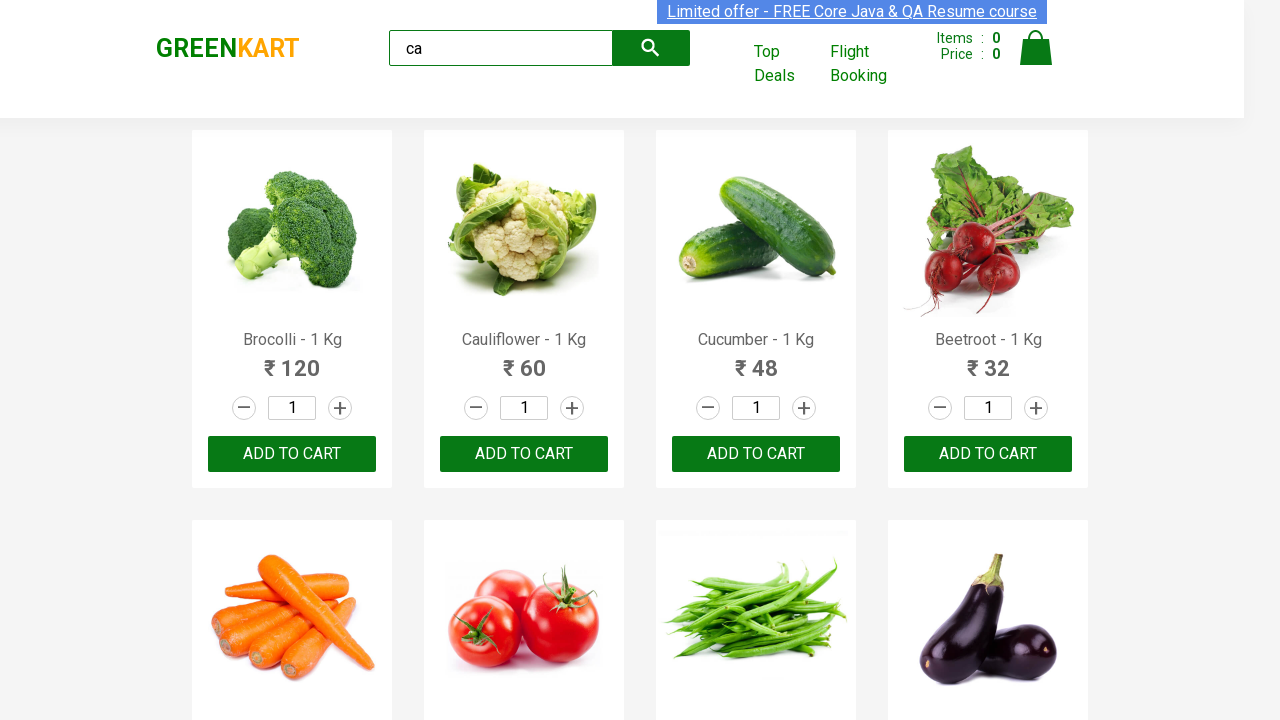

Waited 2 seconds for products to load
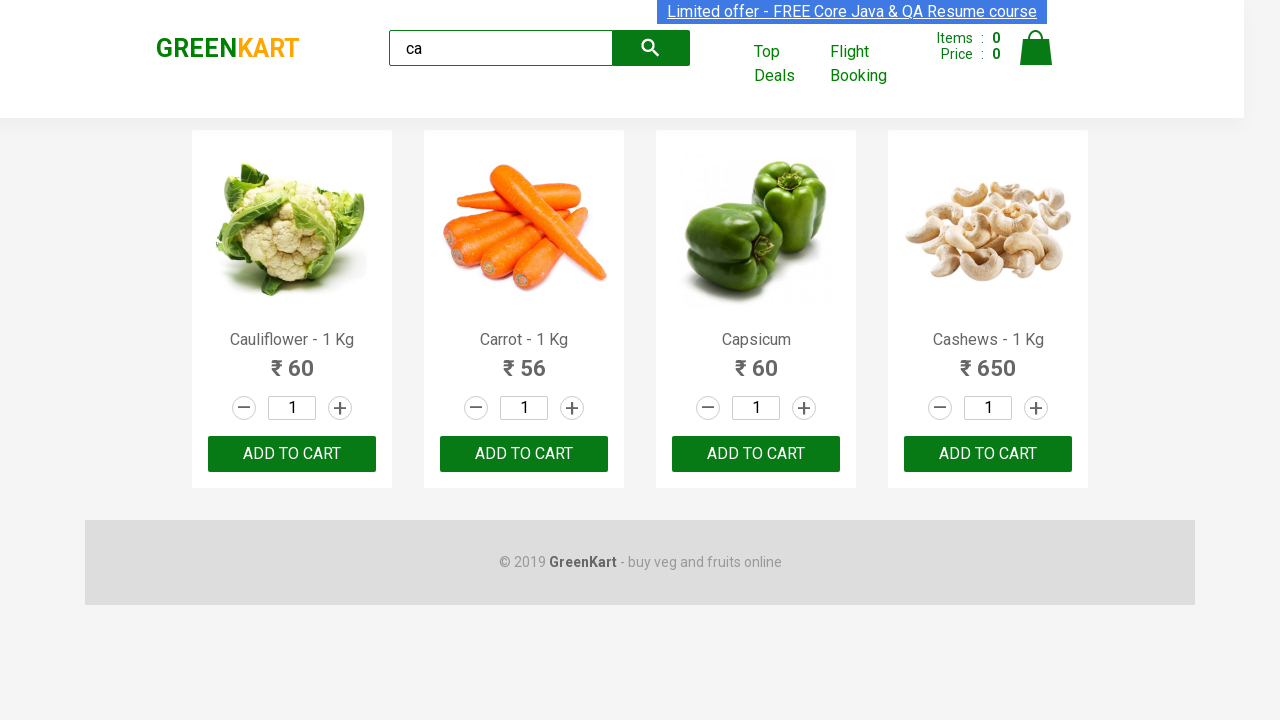

Located all products on the page
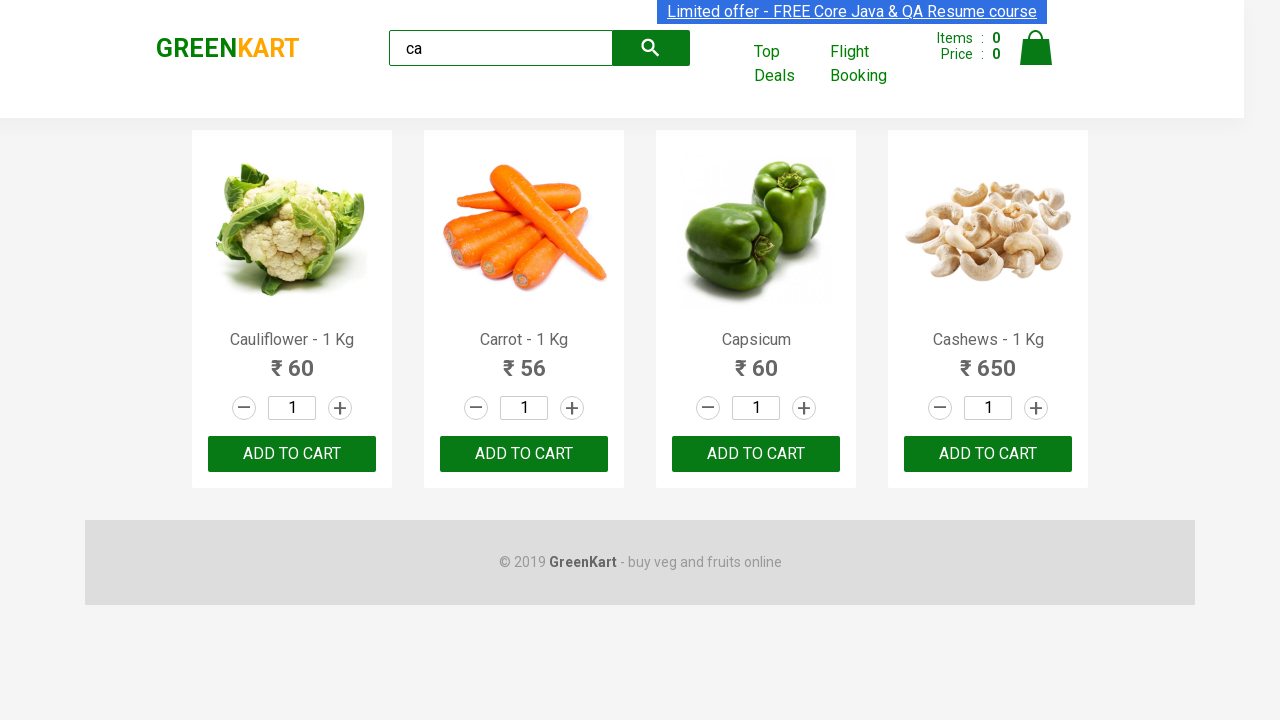

Retrieved product name: Cauliflower - 1 Kg
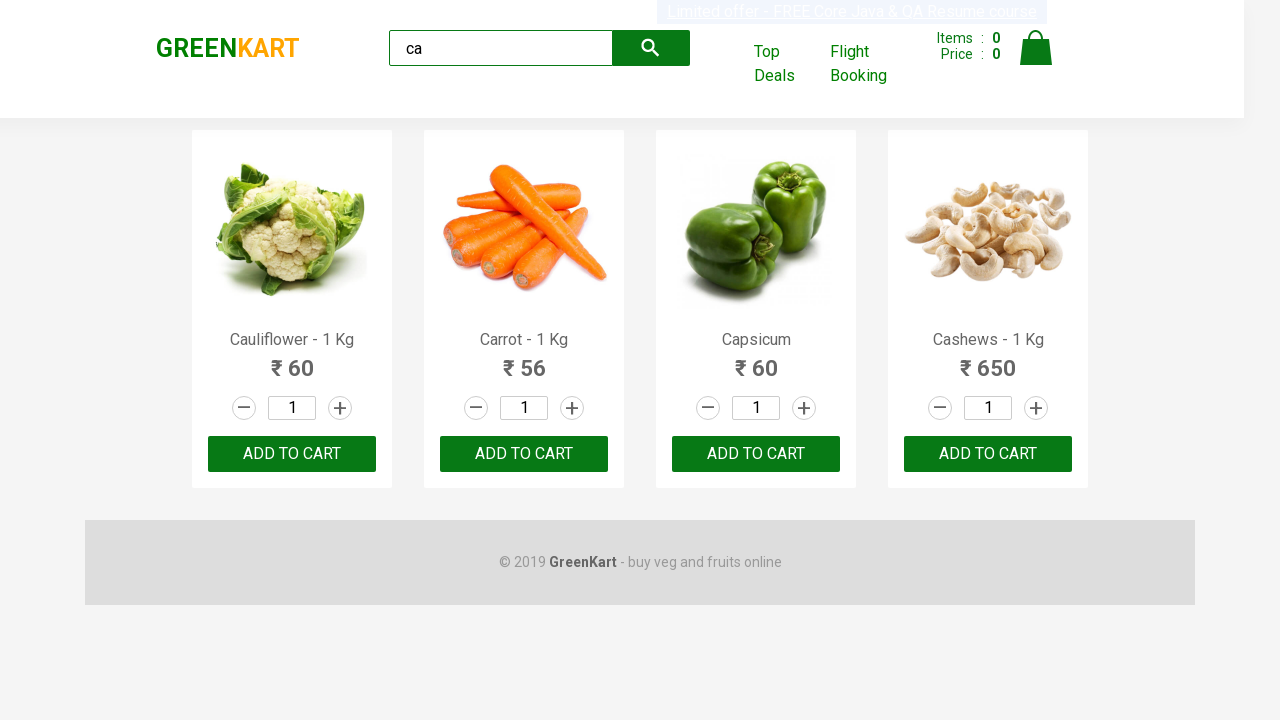

Retrieved product name: Carrot - 1 Kg
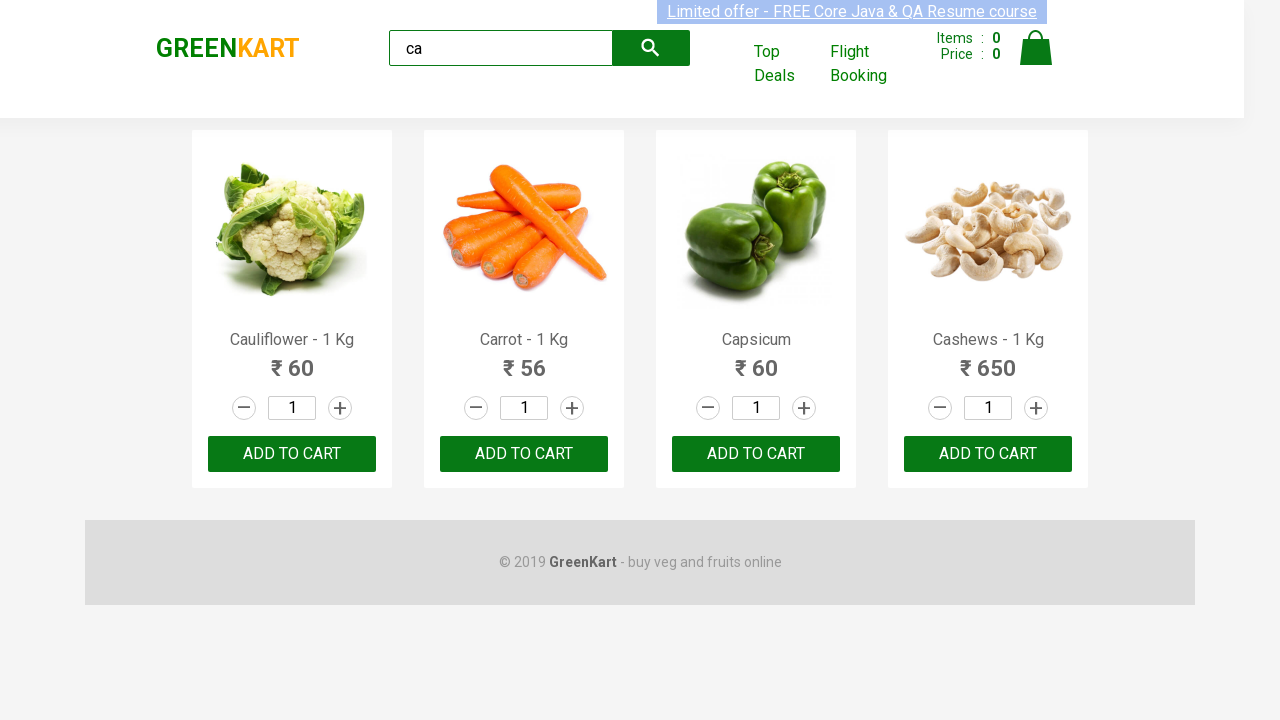

Retrieved product name: Capsicum
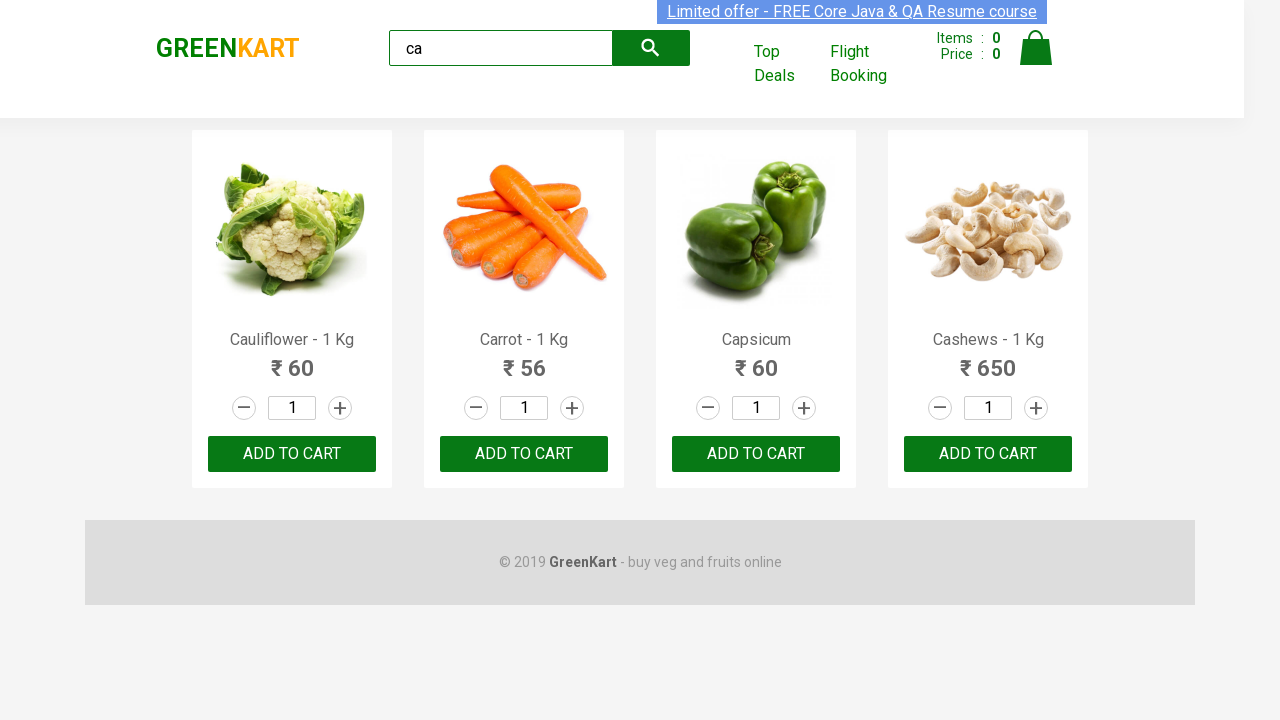

Retrieved product name: Cashews - 1 Kg
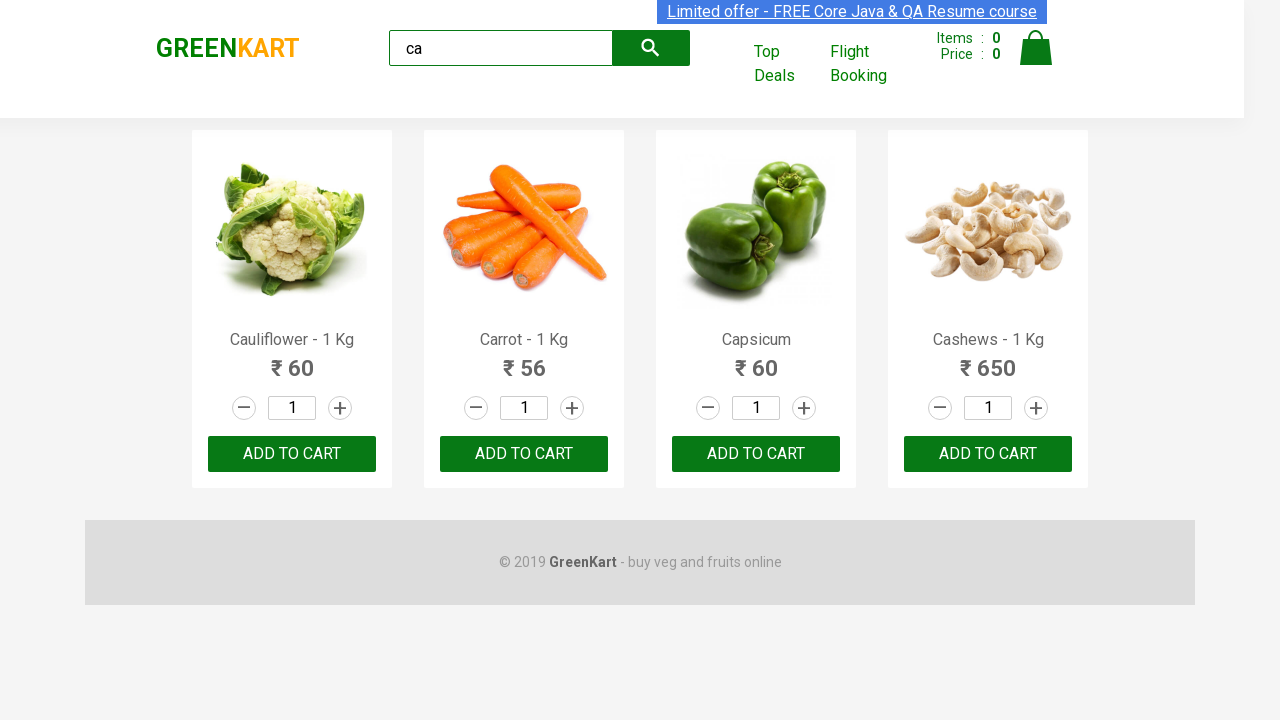

Clicked 'Add to Cart' button for Cashews product at (988, 454) on .products .product >> nth=3 >> button
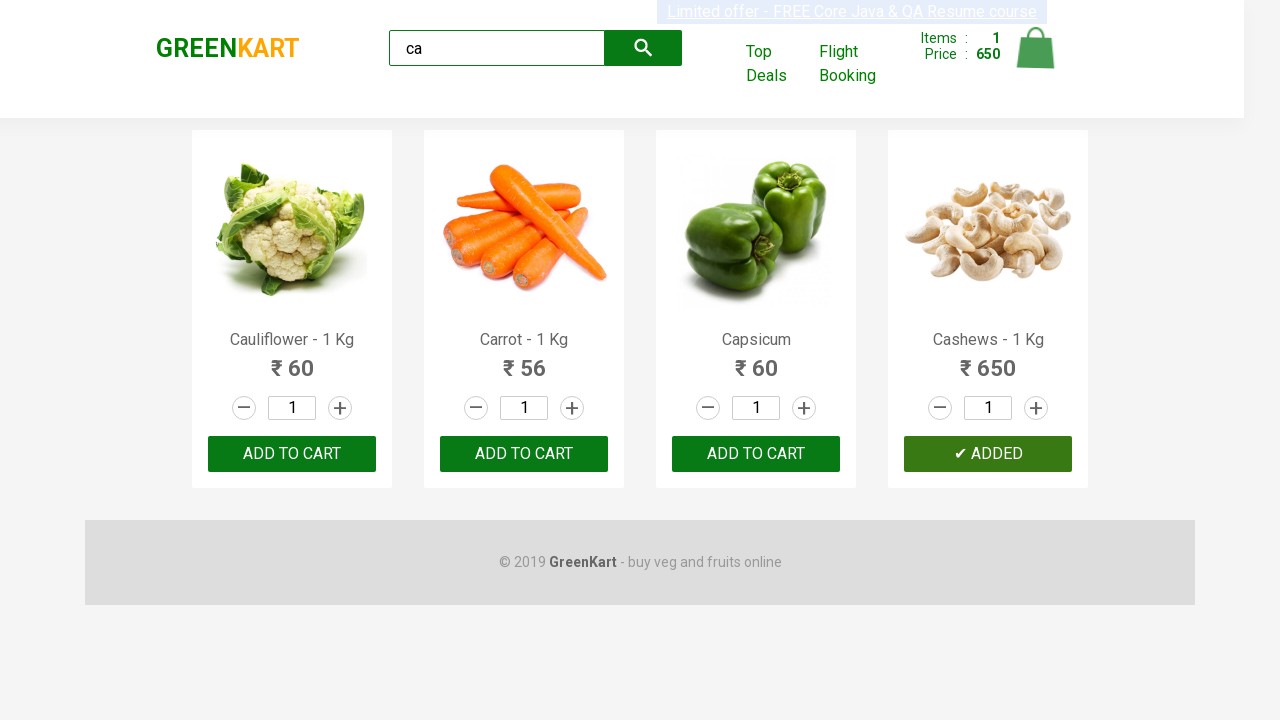

Clicked cart icon to view shopping cart at (1036, 48) on .cart-icon > img
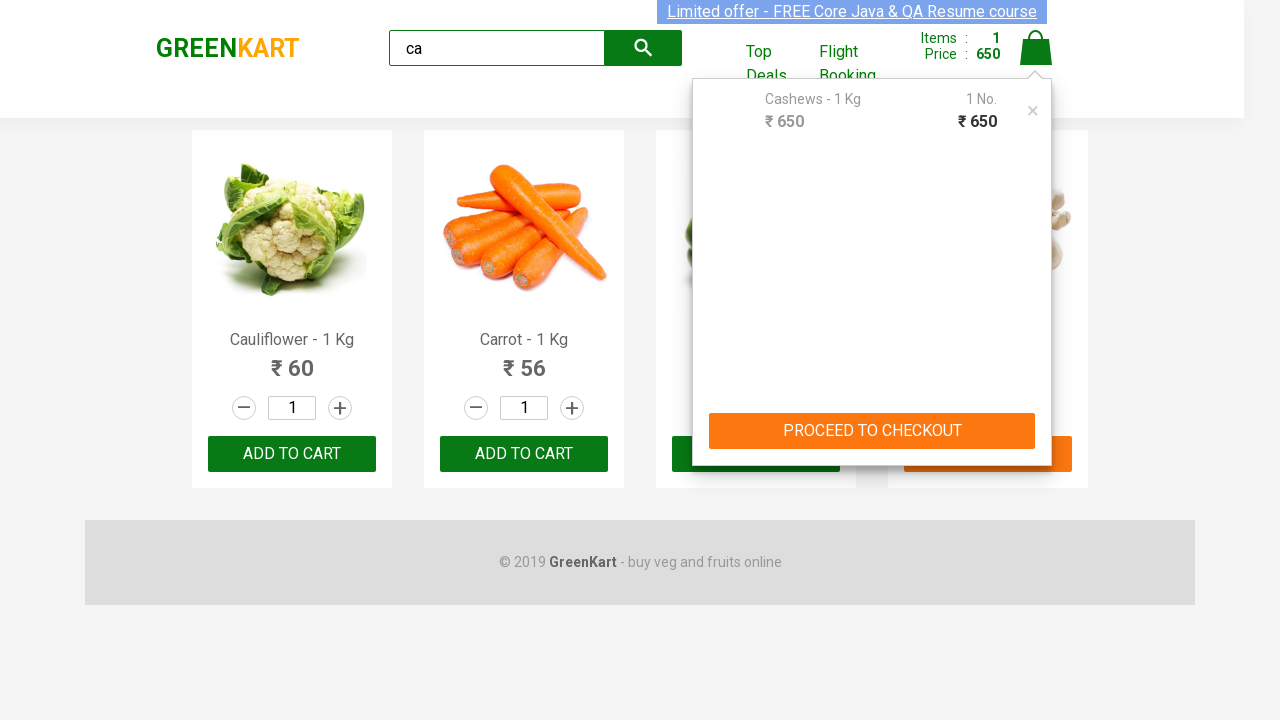

Clicked 'PROCEED TO CHECKOUT' button at (872, 431) on internal:text="PROCEED TO CHECKOUT"i
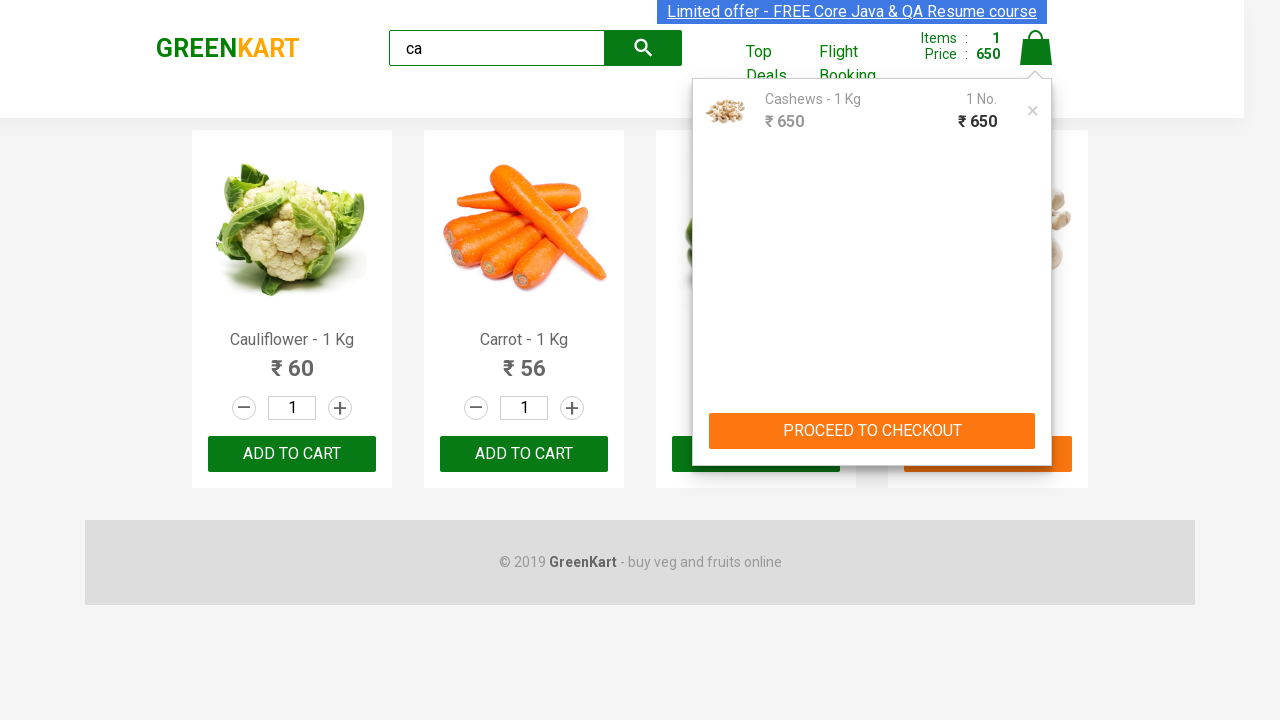

Clicked 'Place Order' button to complete purchase at (1036, 420) on internal:text="Place Order"i
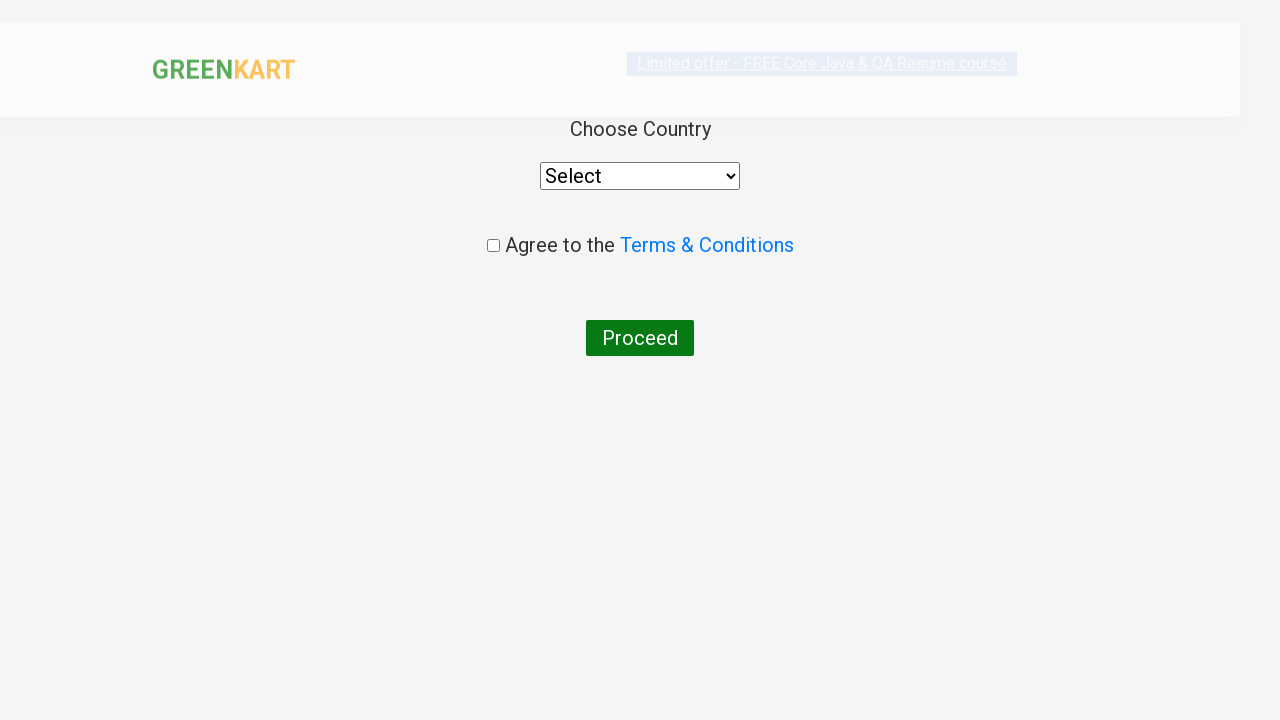

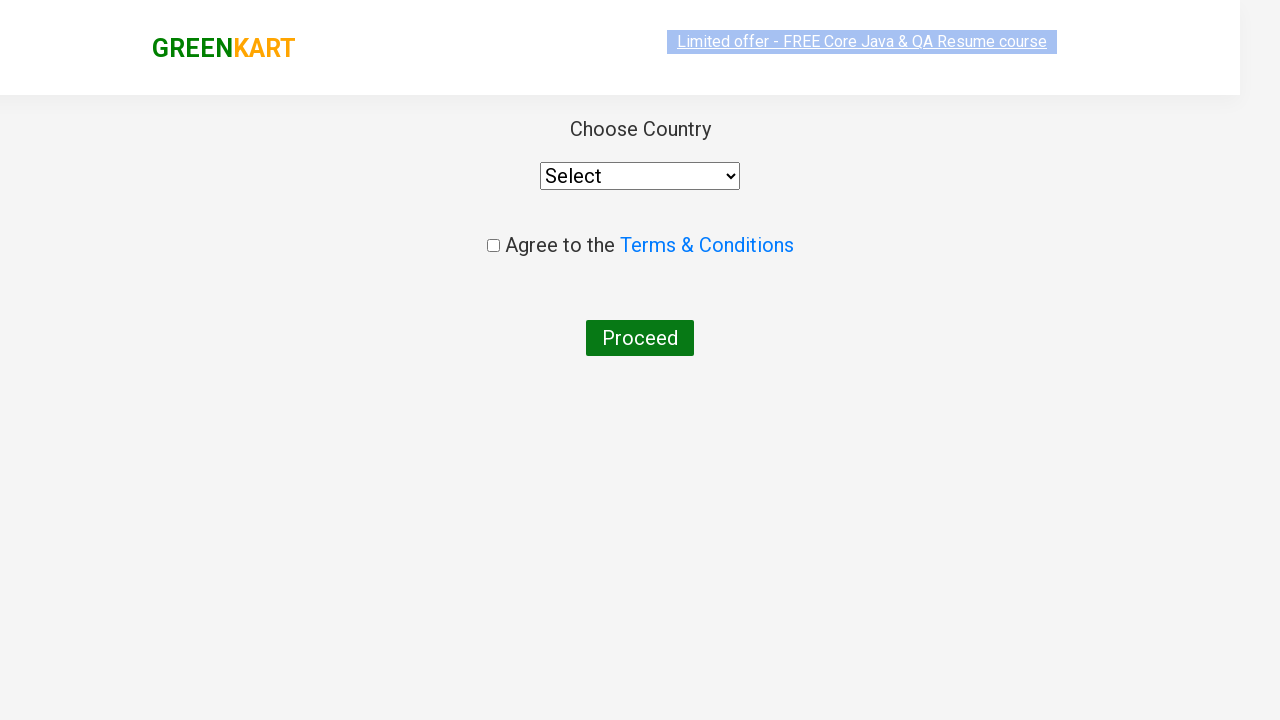